Tests multiple window handling by clicking a link that opens a new window, switching between parent and child windows, and closing the child window

Starting URL: https://the-internet.herokuapp.com/

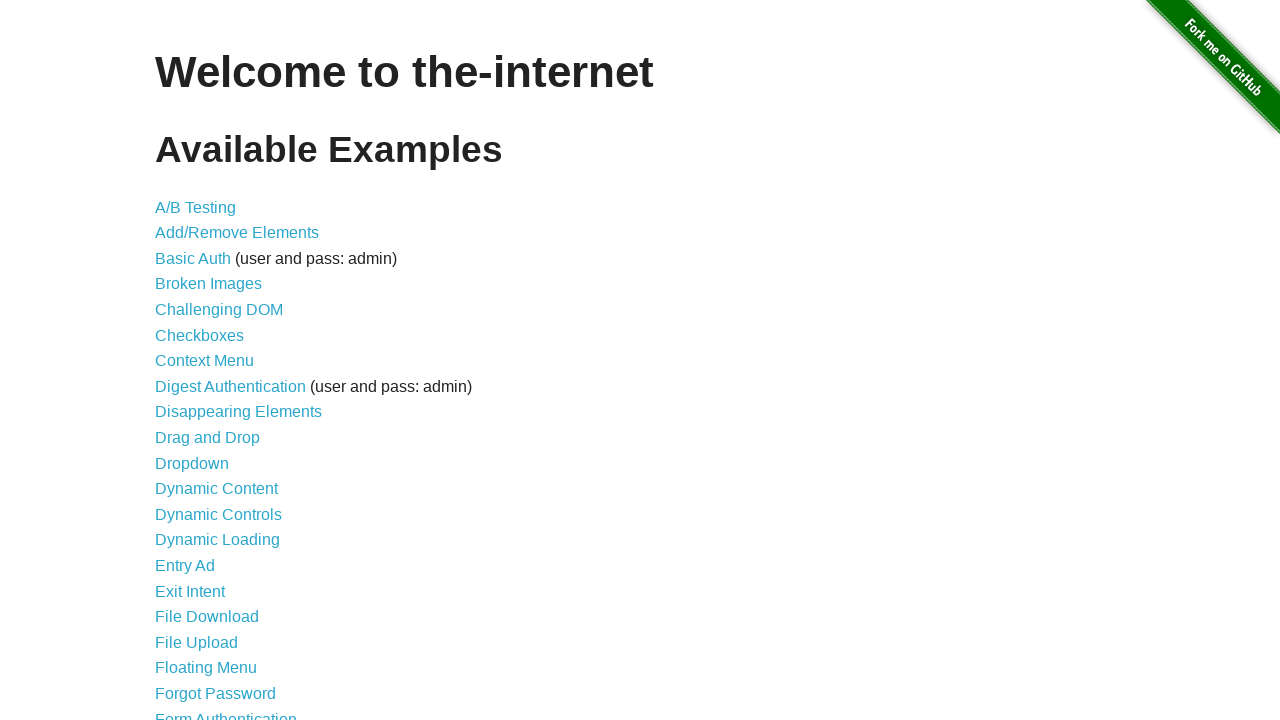

Clicked on 'Multiple Windows' link at (218, 369) on text='Multiple Windows'
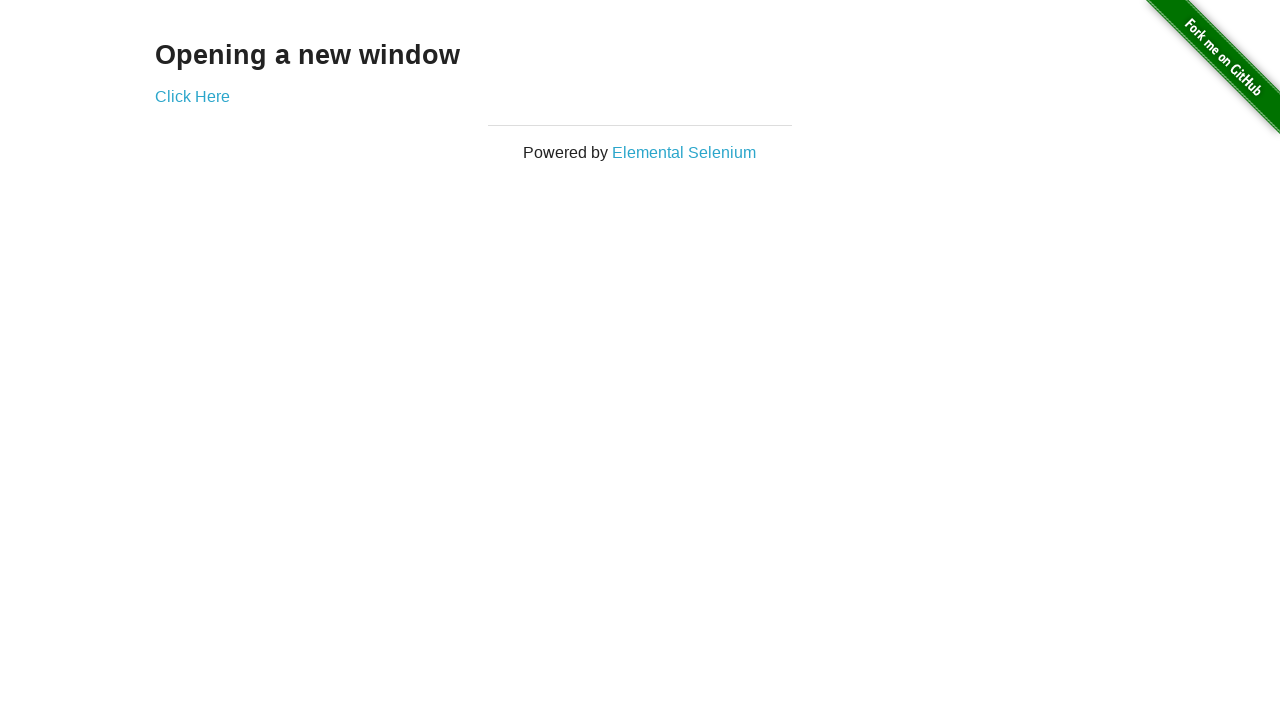

Page loaded successfully
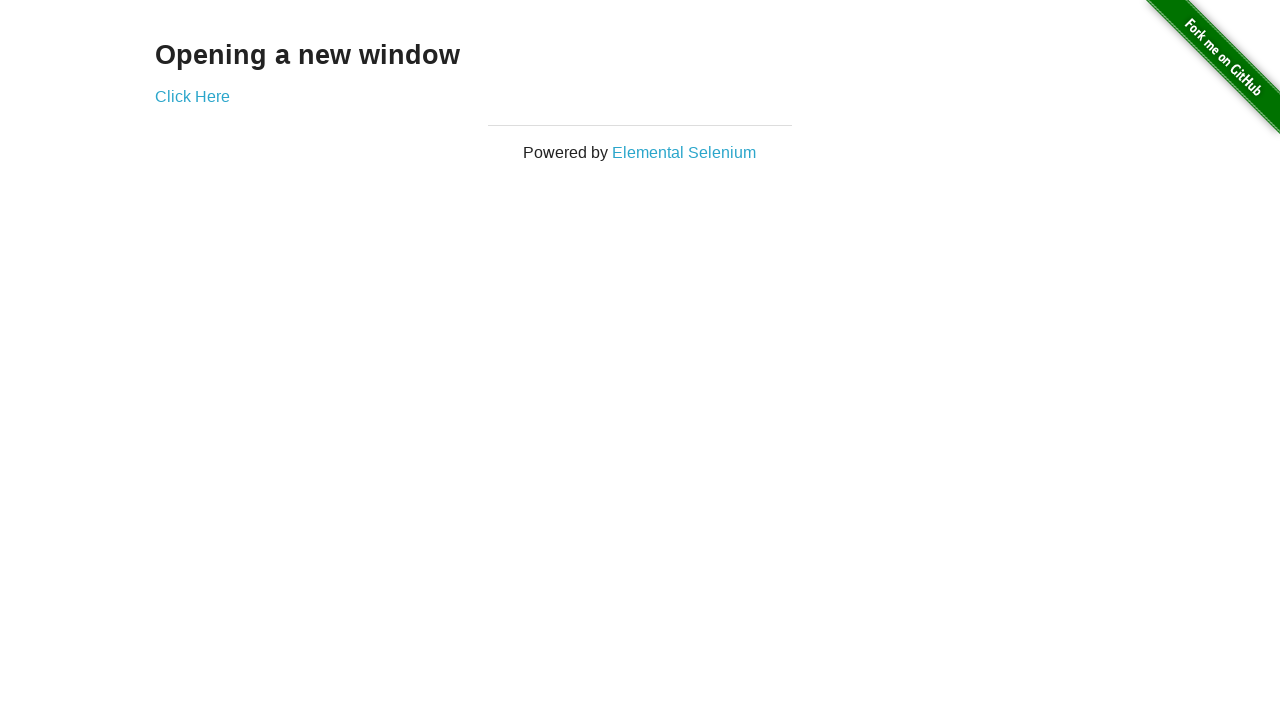

Clicked link that opened a new window at (684, 152) on a[href='http://elementalselenium.com/']
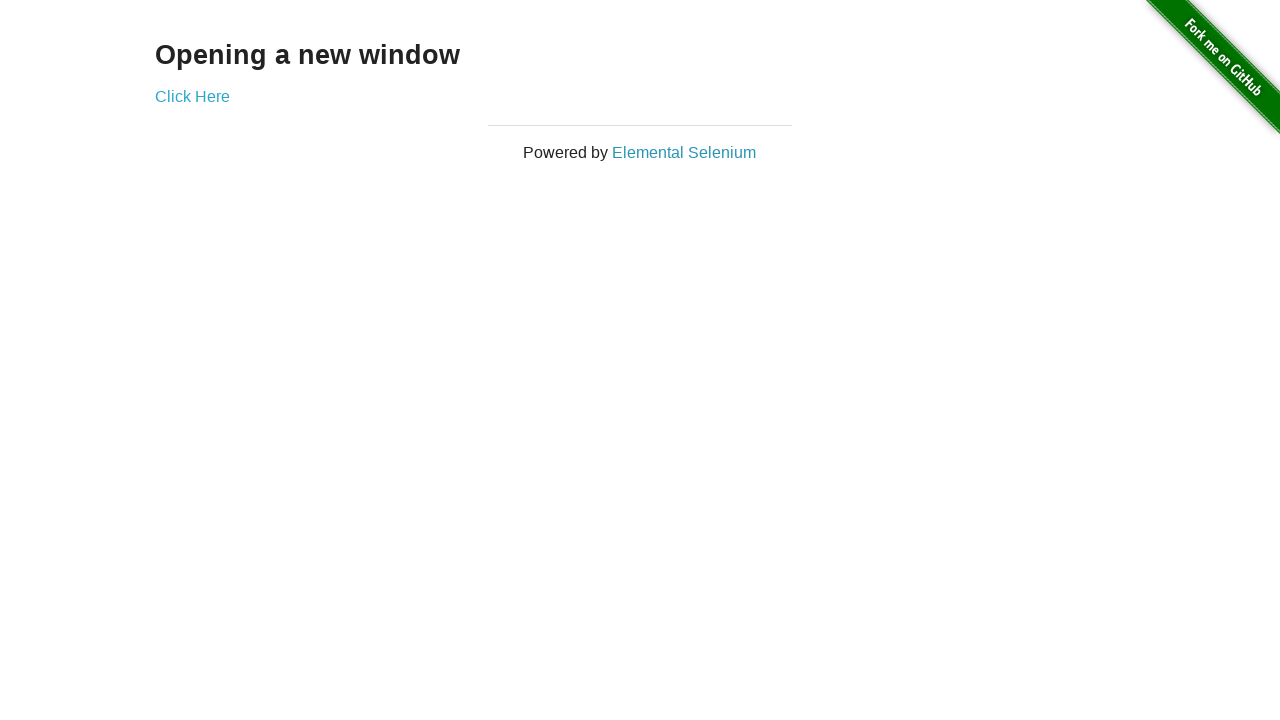

New window page loaded
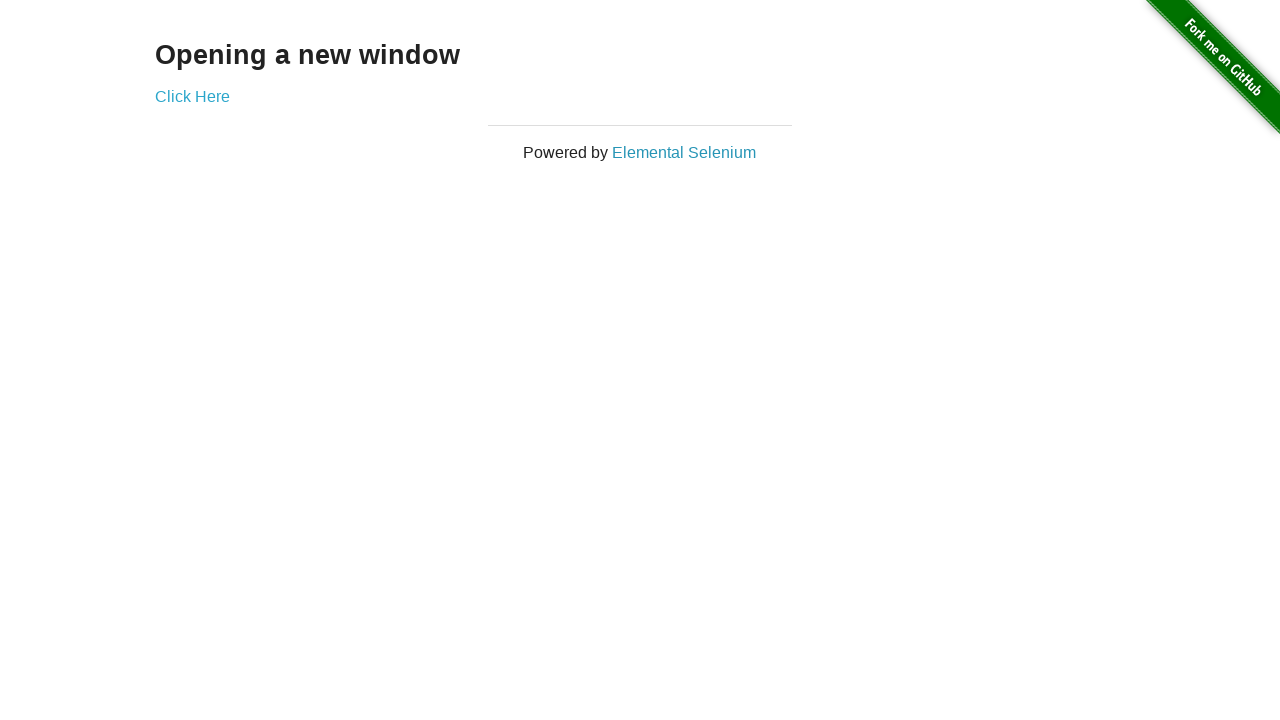

Retrieved new window title: 'Home | Elemental Selenium'
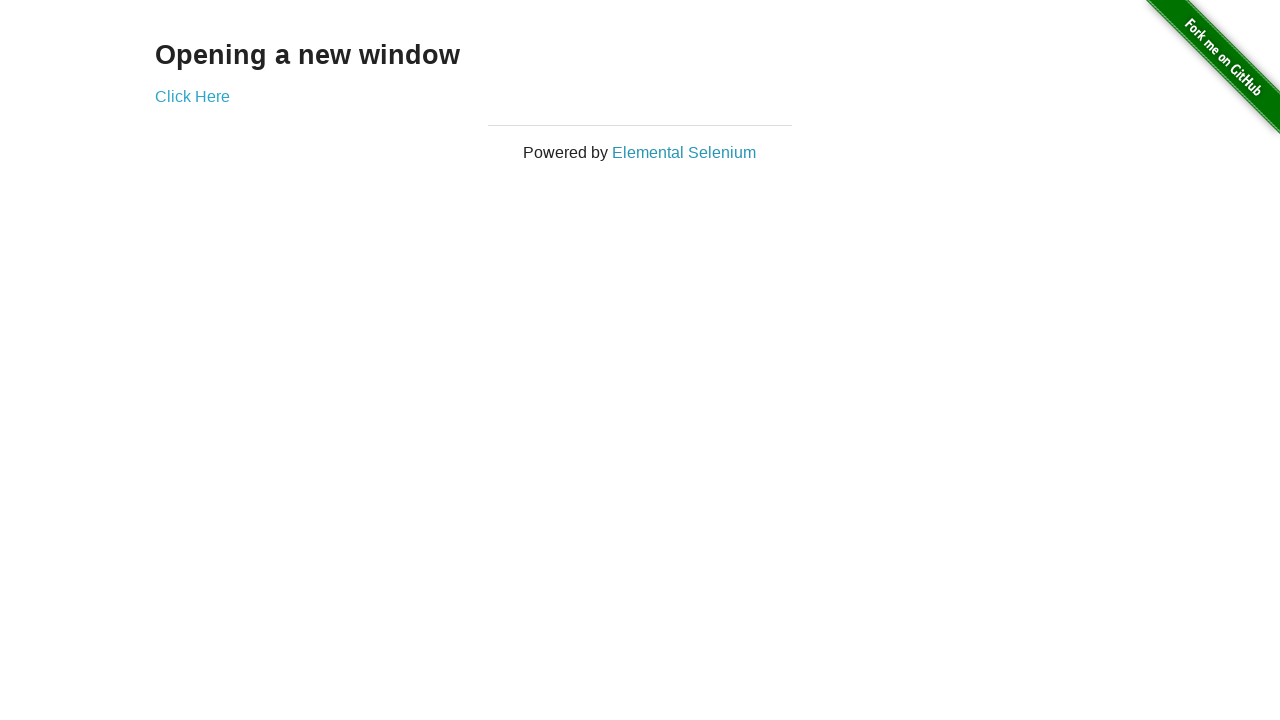

Switched focus back to parent window
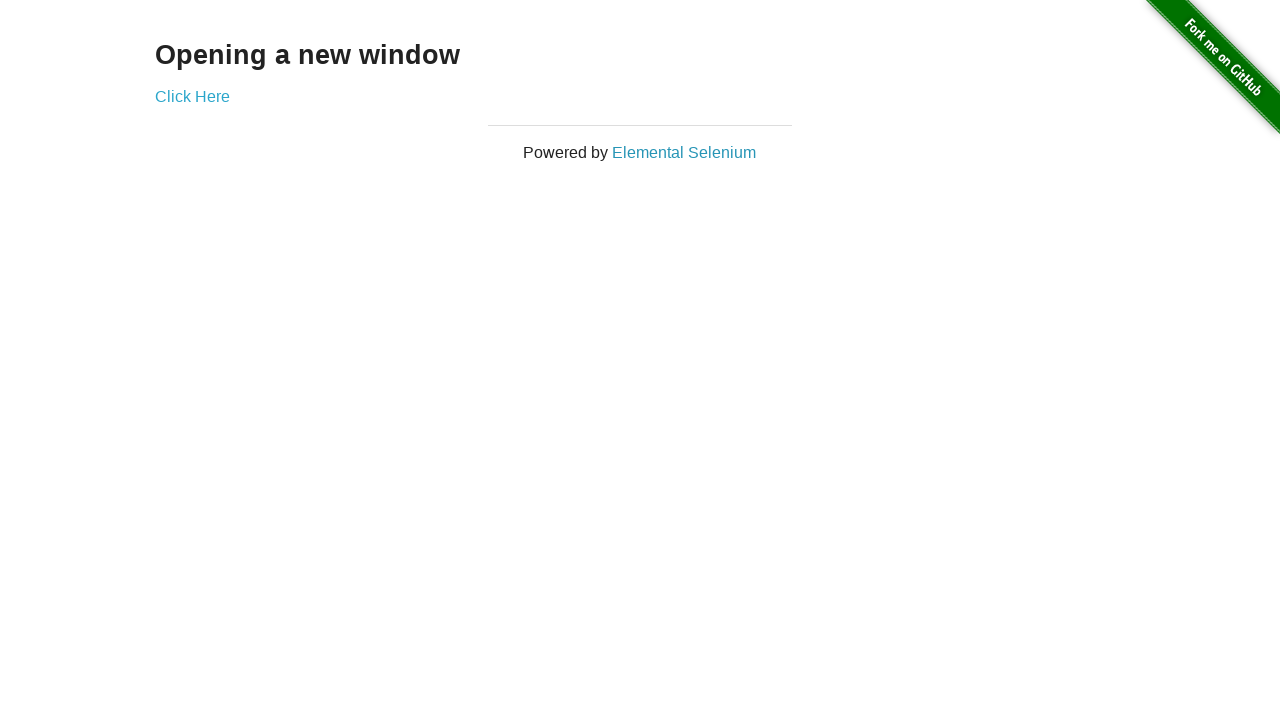

Switched focus back to child window
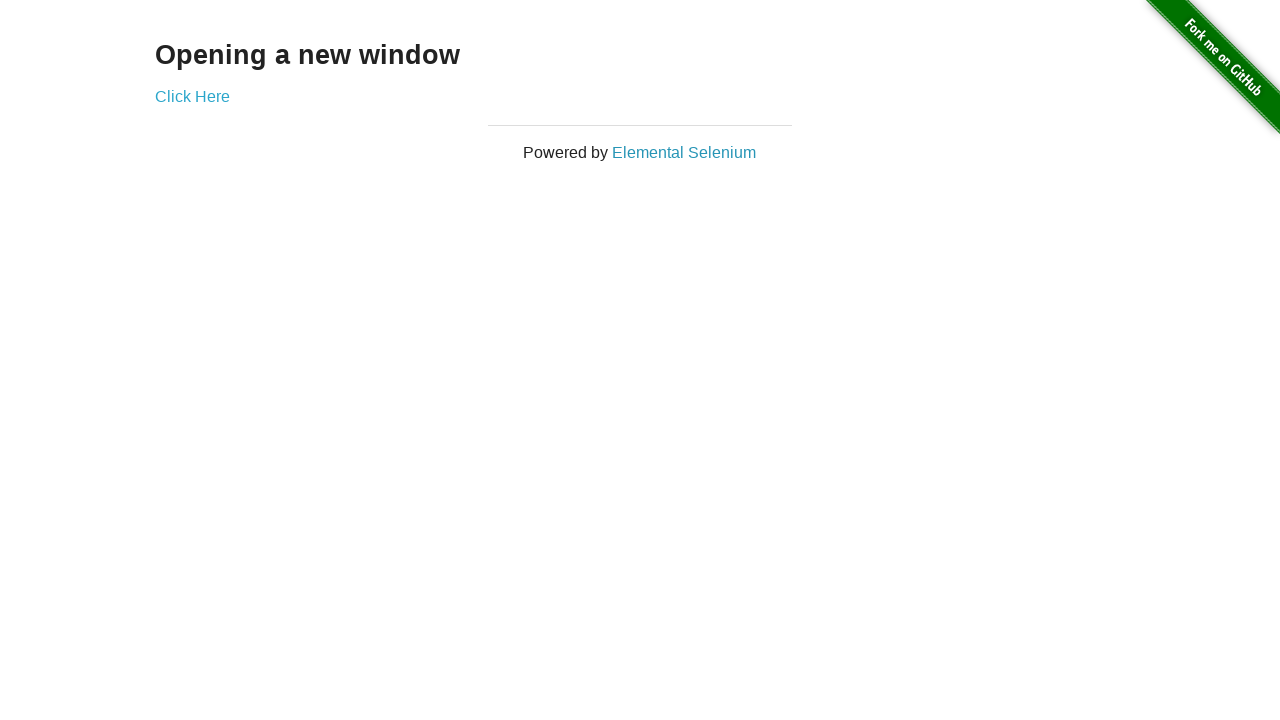

Closed the child window
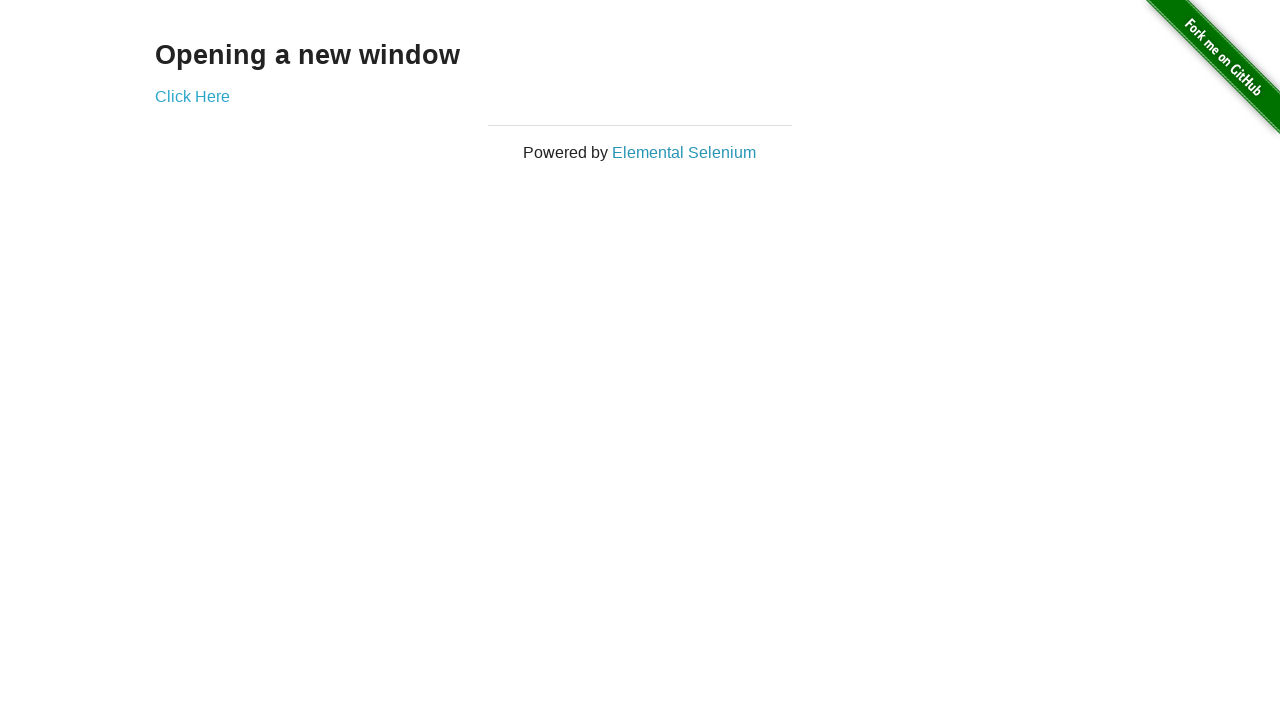

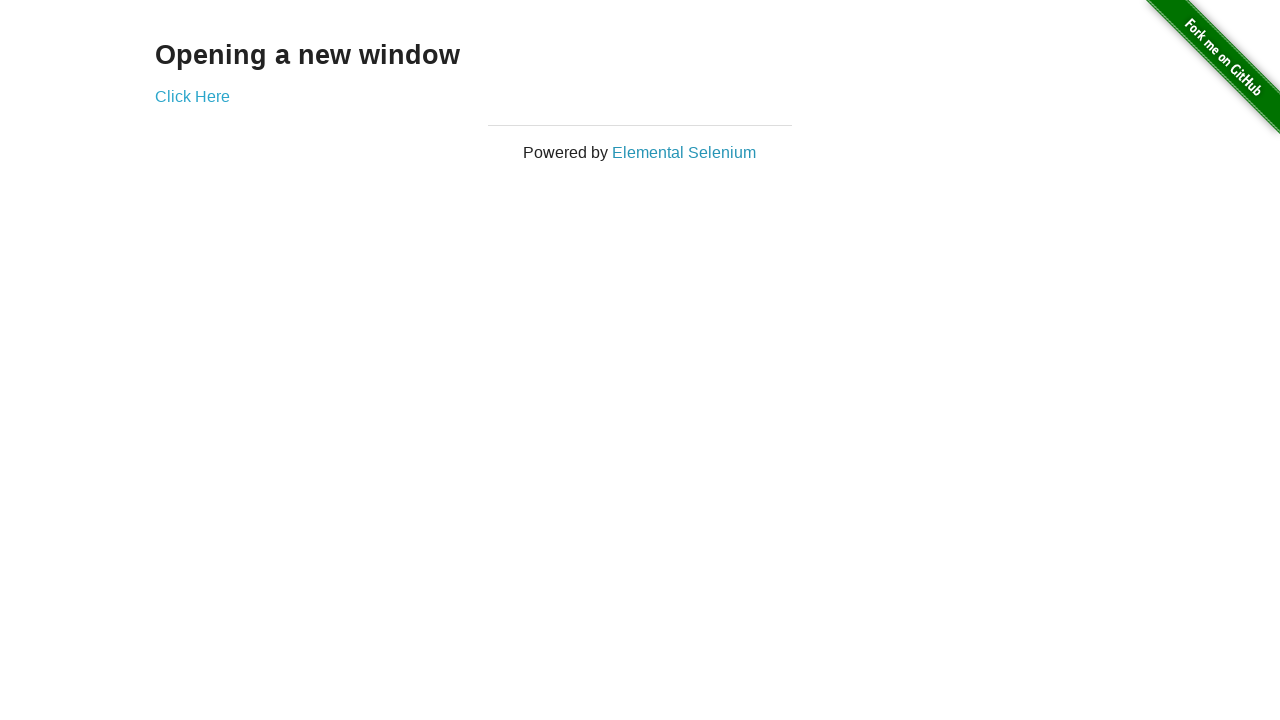